Tests mouse hover functionality by hovering over an element to reveal hidden options

Starting URL: https://rahulshettyacademy.com/AutomationPractice/

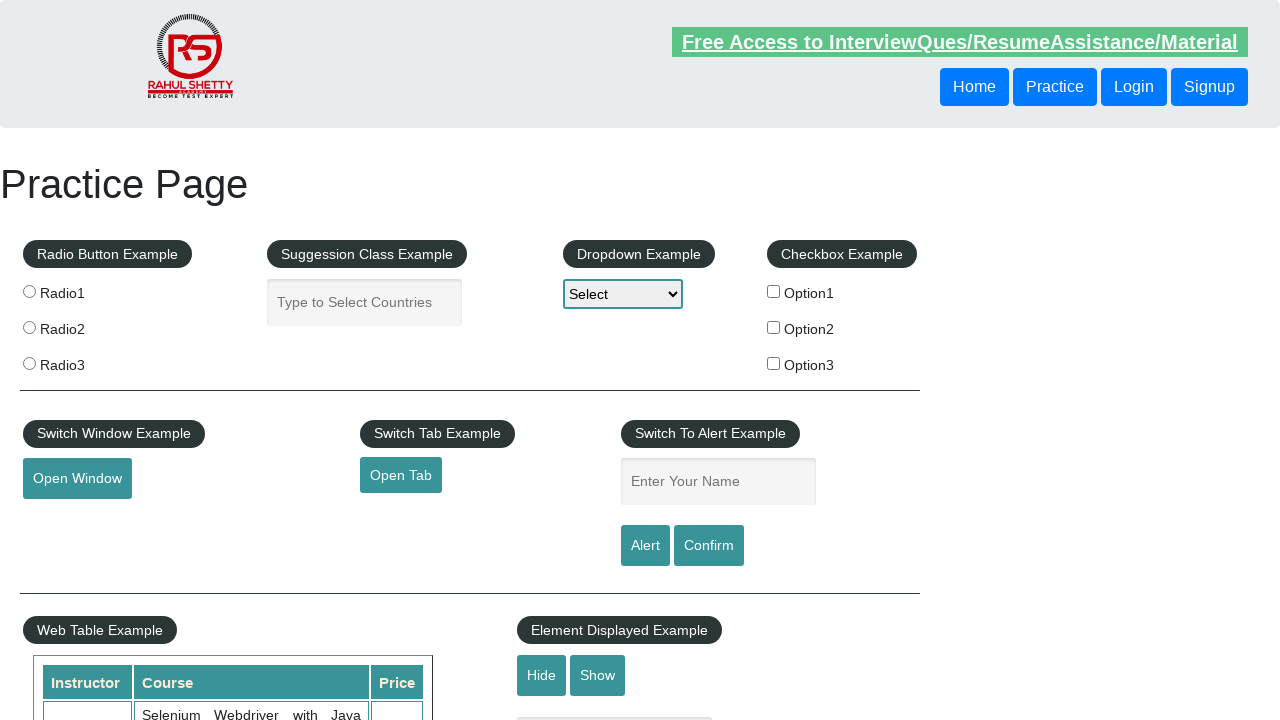

Located mouse hover element with ID 'mousehover'
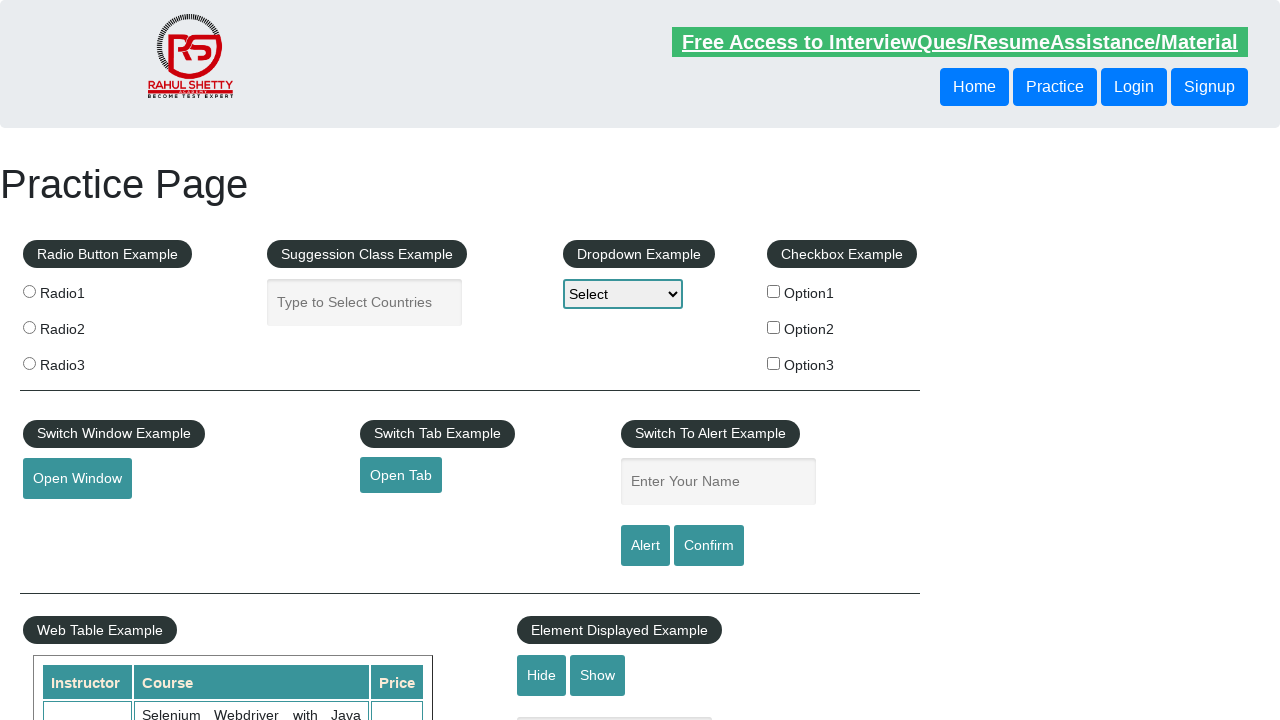

Hovered over the mouse hover element to reveal hidden options at (83, 361) on #mousehover
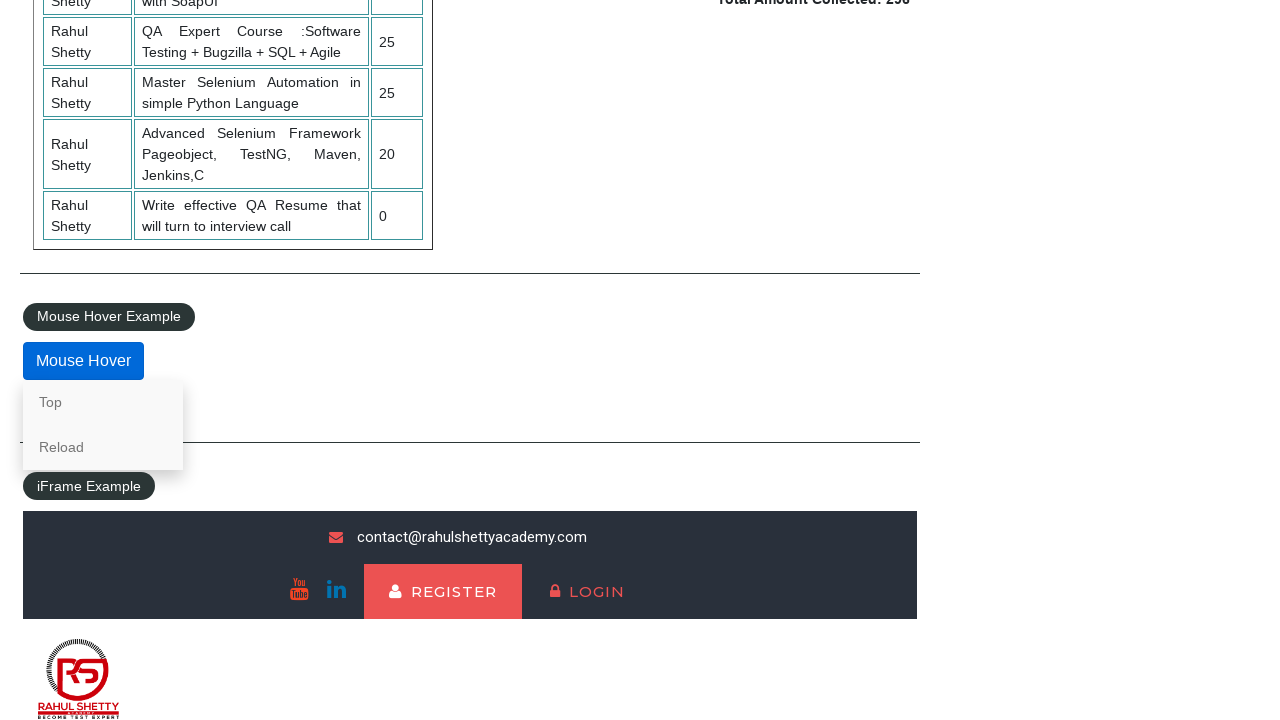

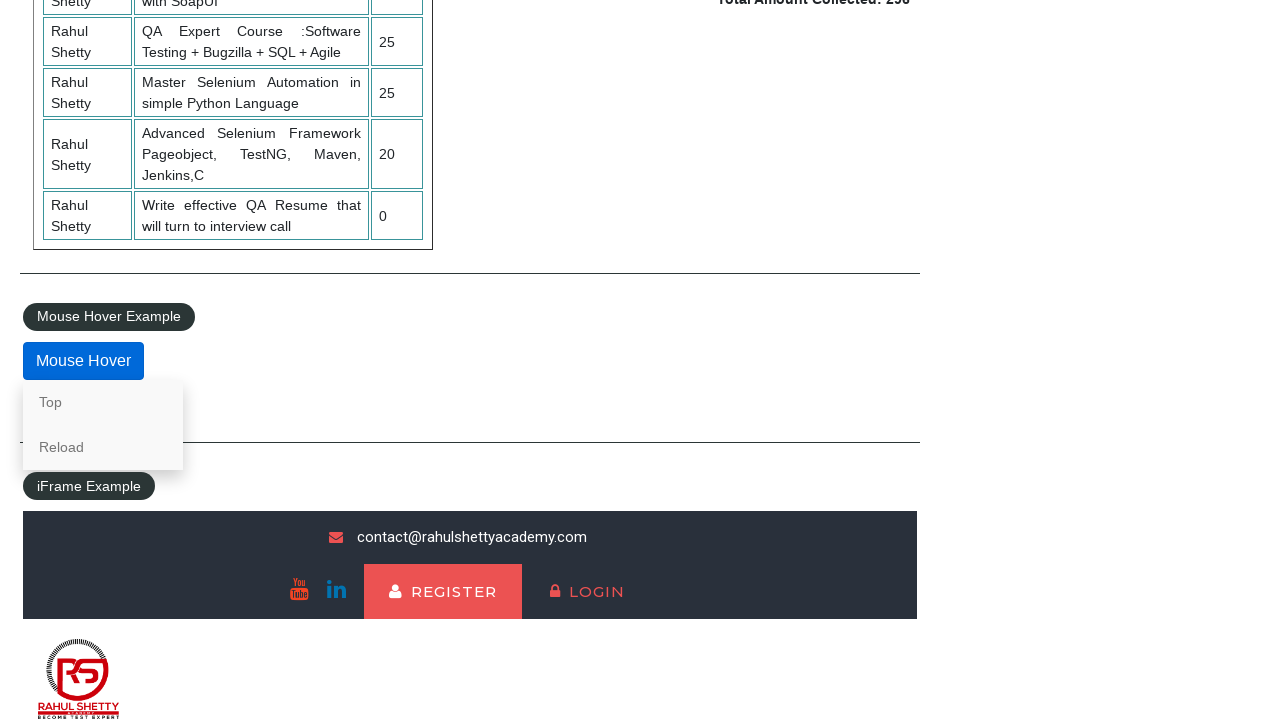